Tests element visibility by hiding and showing an input field using buttons

Starting URL: https://codenboxautomationlab.com/practice/

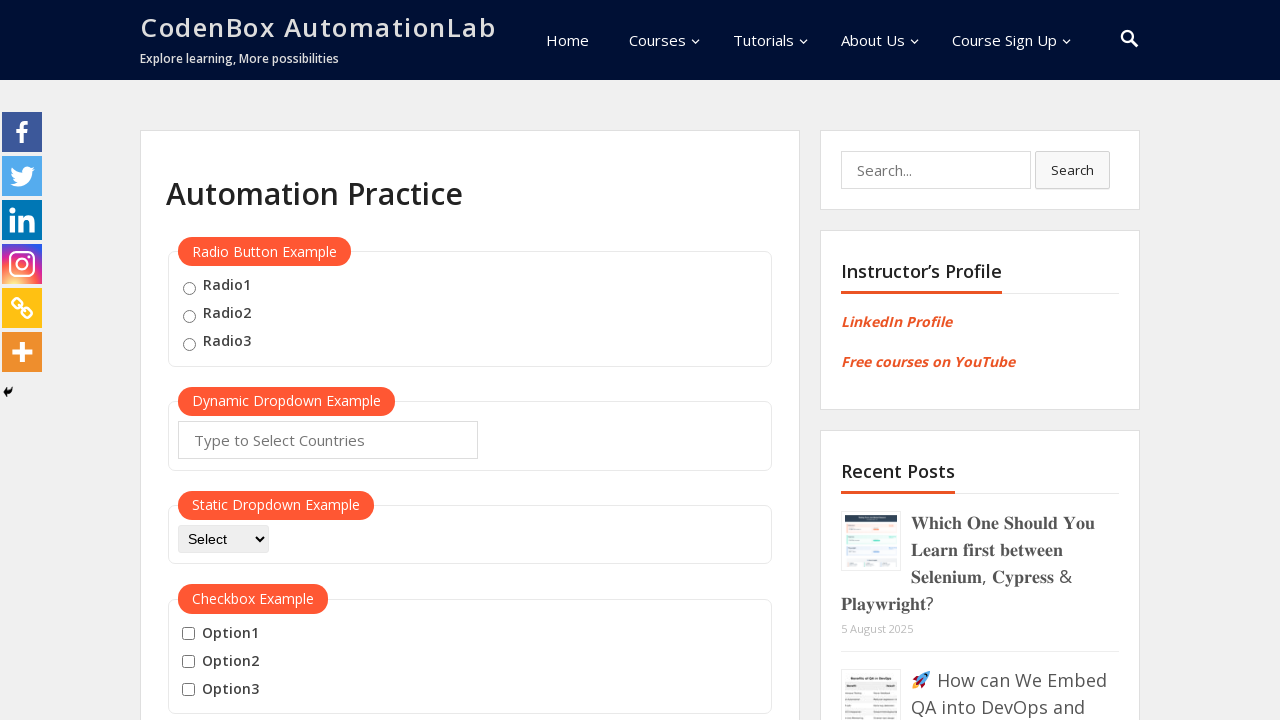

Clicked hide button to hide the text input at (208, 360) on #hide-textbox
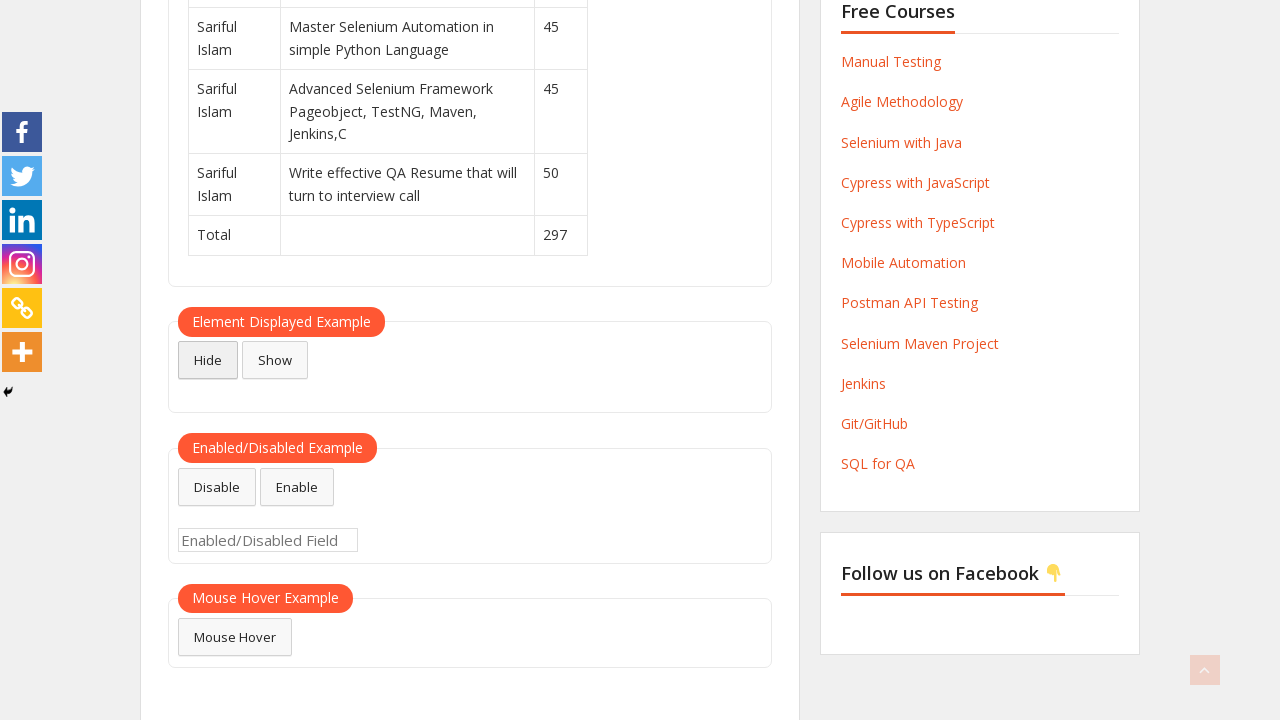

Waited 2 seconds
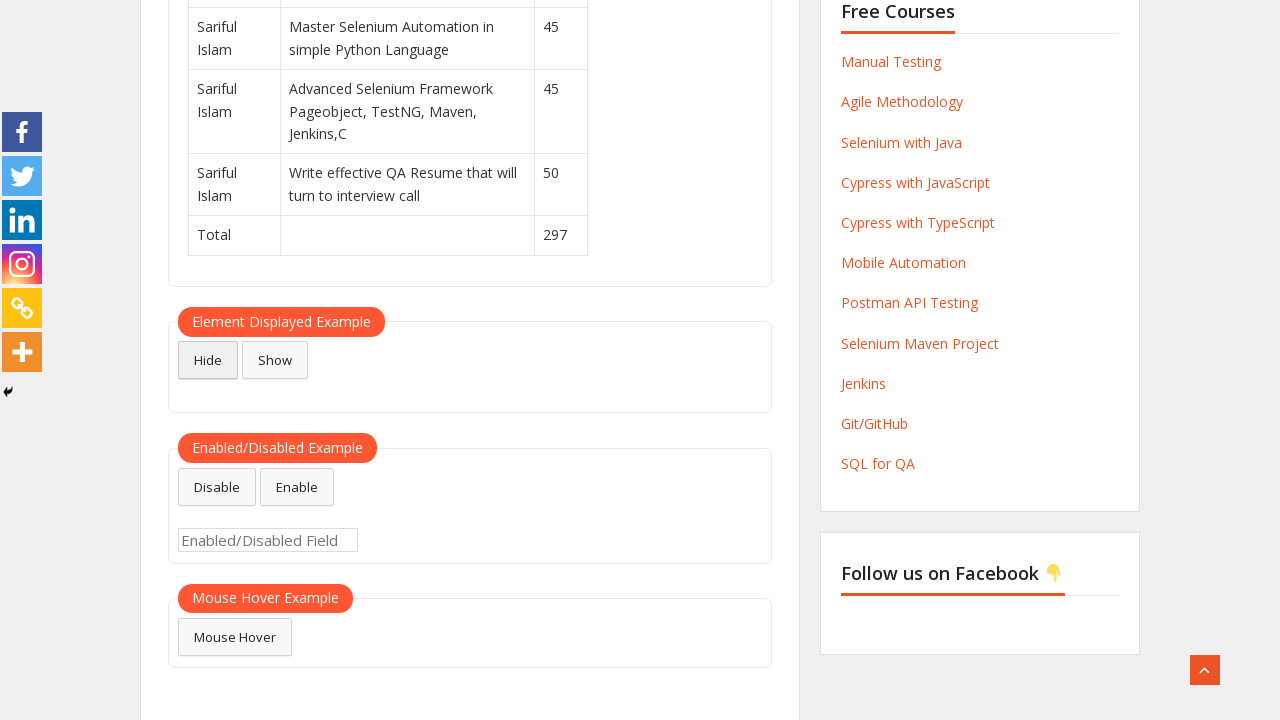

Clicked show button to display the text input at (275, 360) on #show-textbox
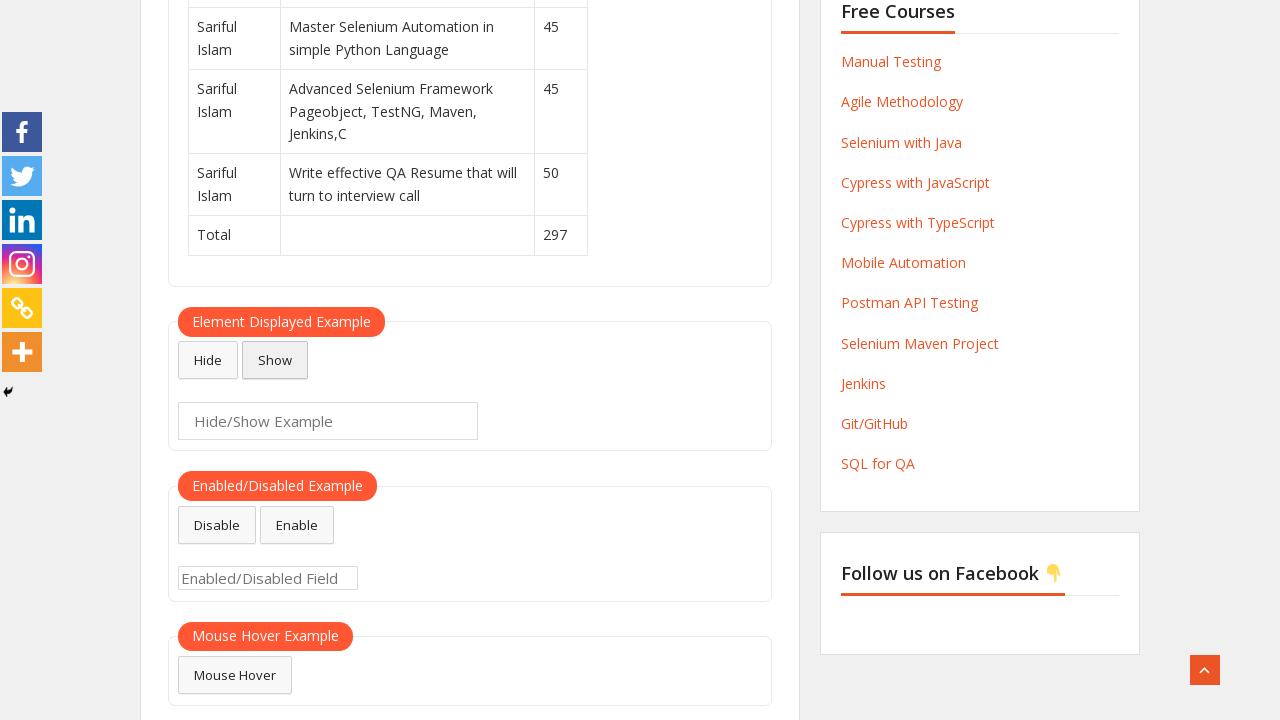

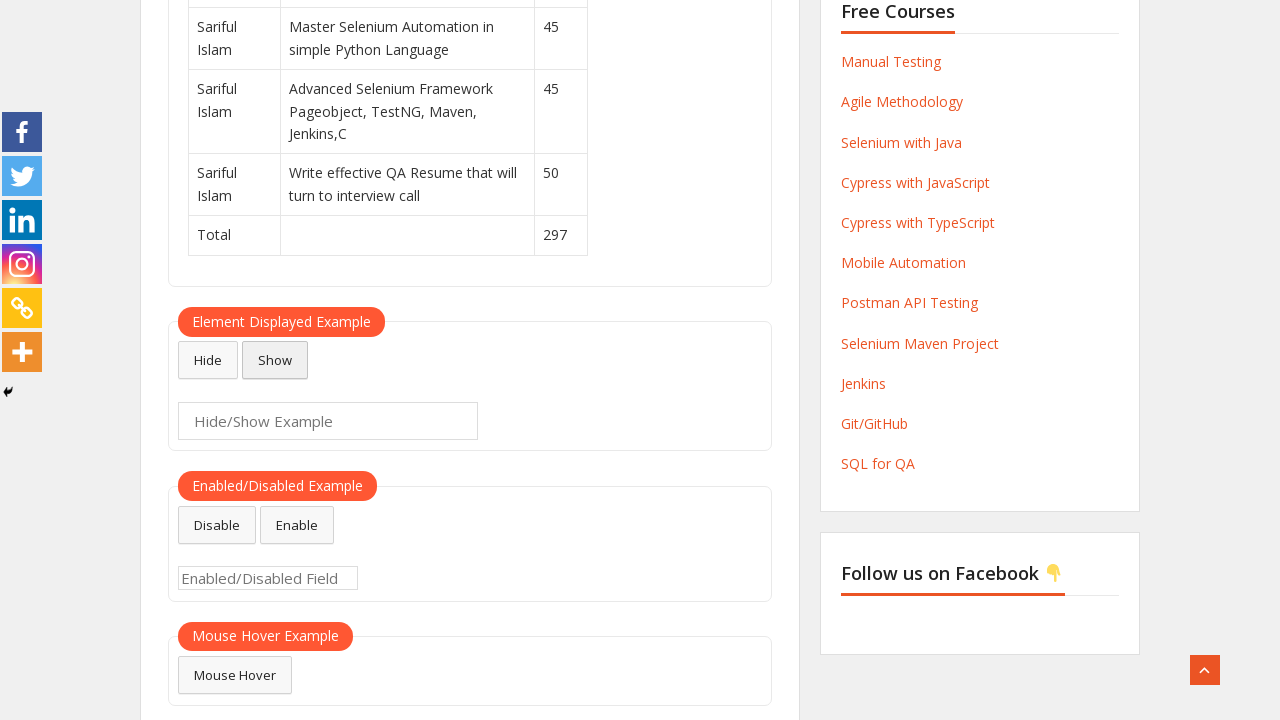